Tests calculator with build 7, performs multiplication with 10 and 20, clicks calculate button twice and clears

Starting URL: https://testsheepnz.github.io/BasicCalculator

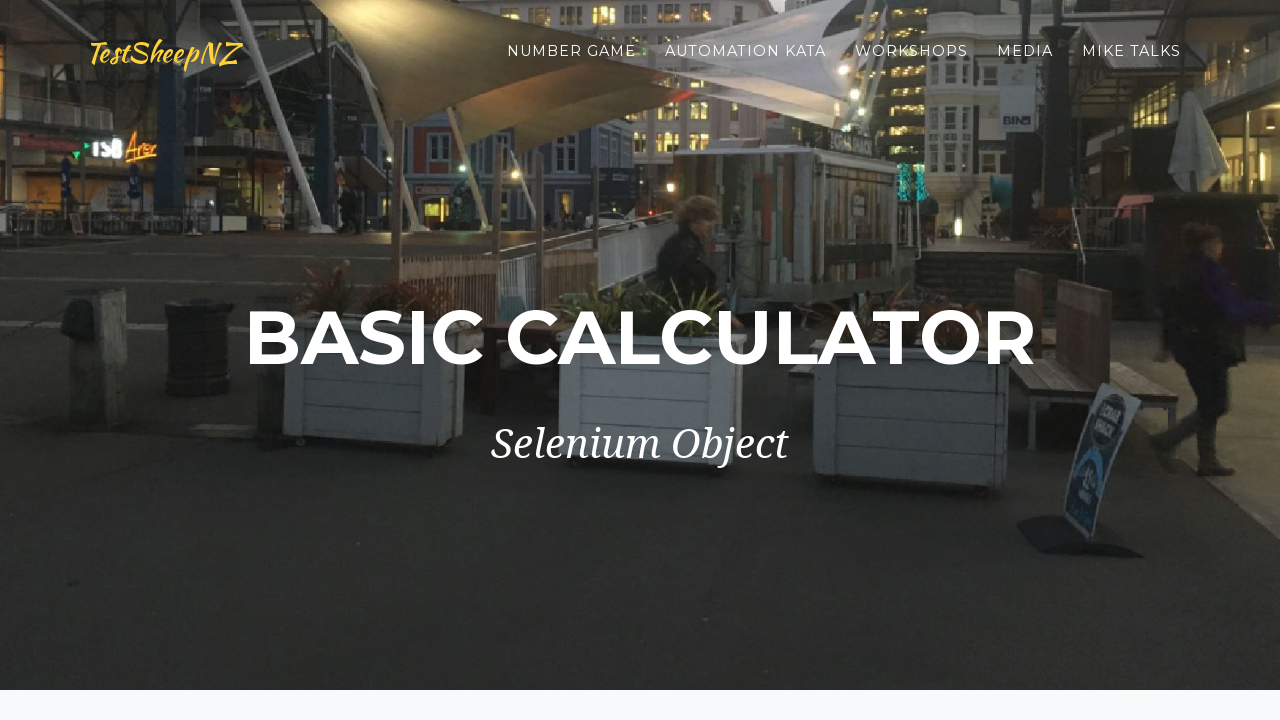

Selected build version 7 on #selectBuild
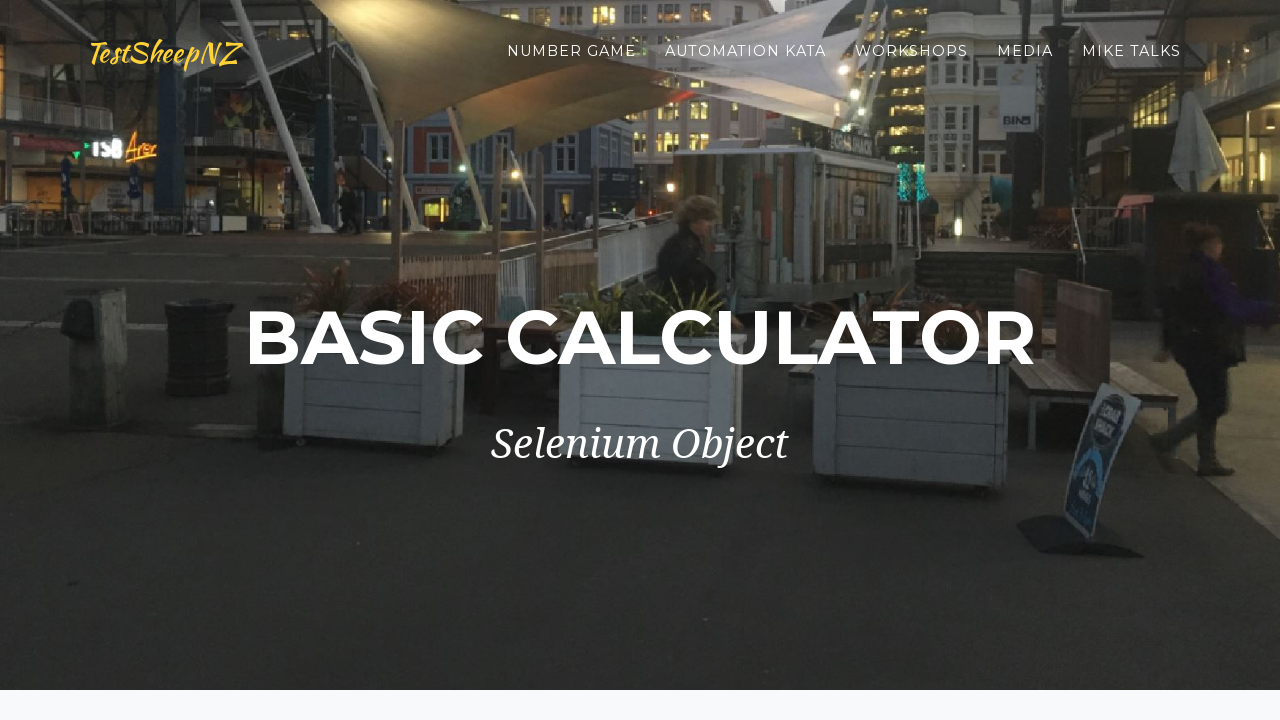

Filled first number field with 10 on #number1Field
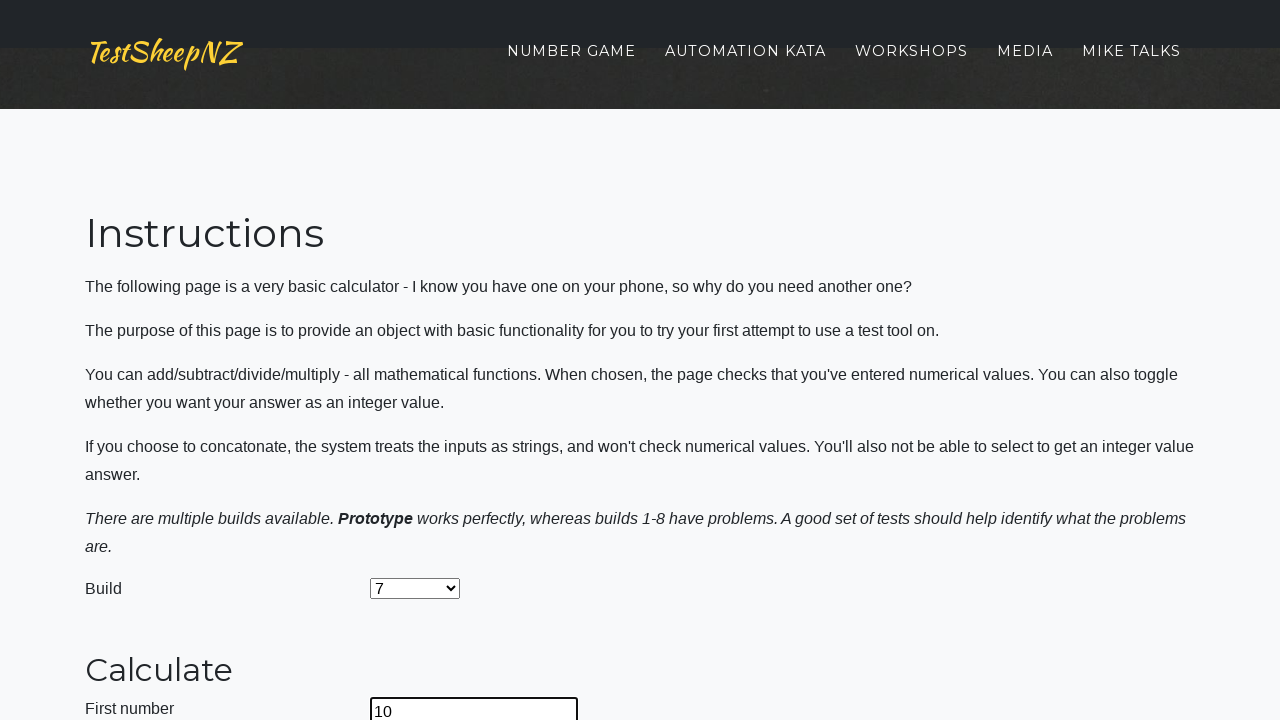

Filled second number field with 20 on #number2Field
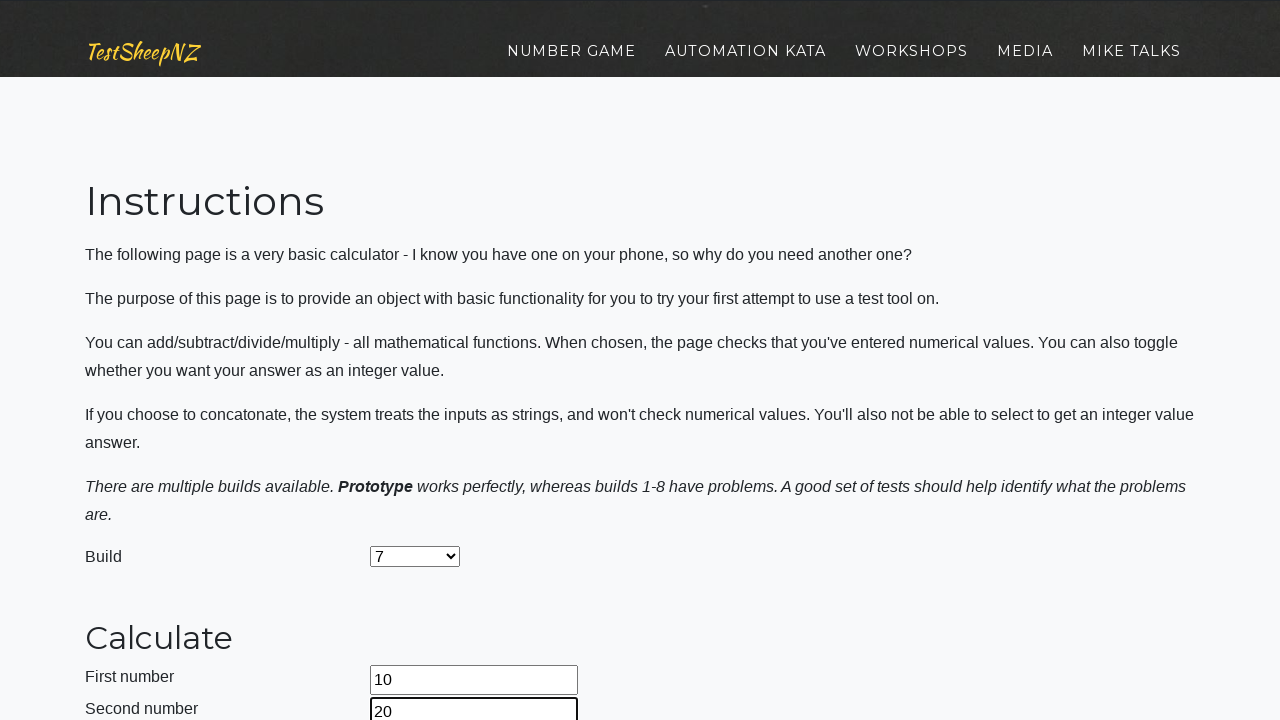

Selected multiplication operation on #selectOperationDropdown
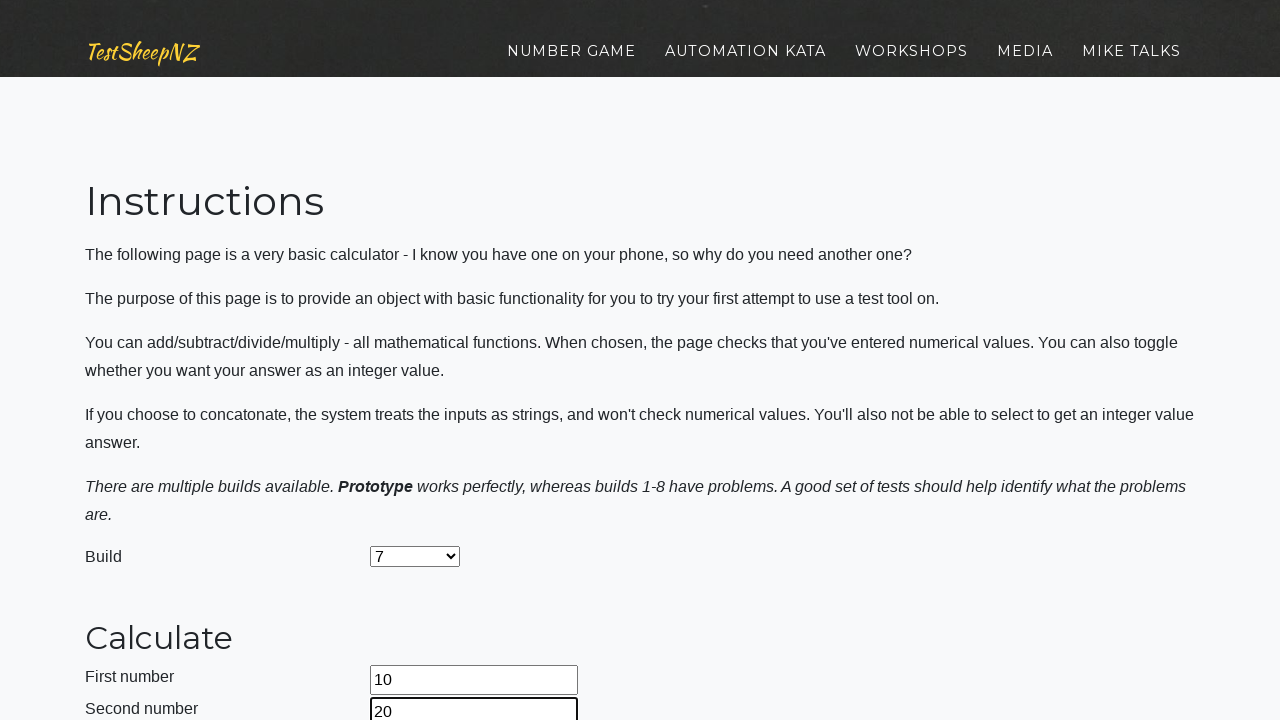

Clicked calculate button for the first time at (422, 361) on #calculateButton
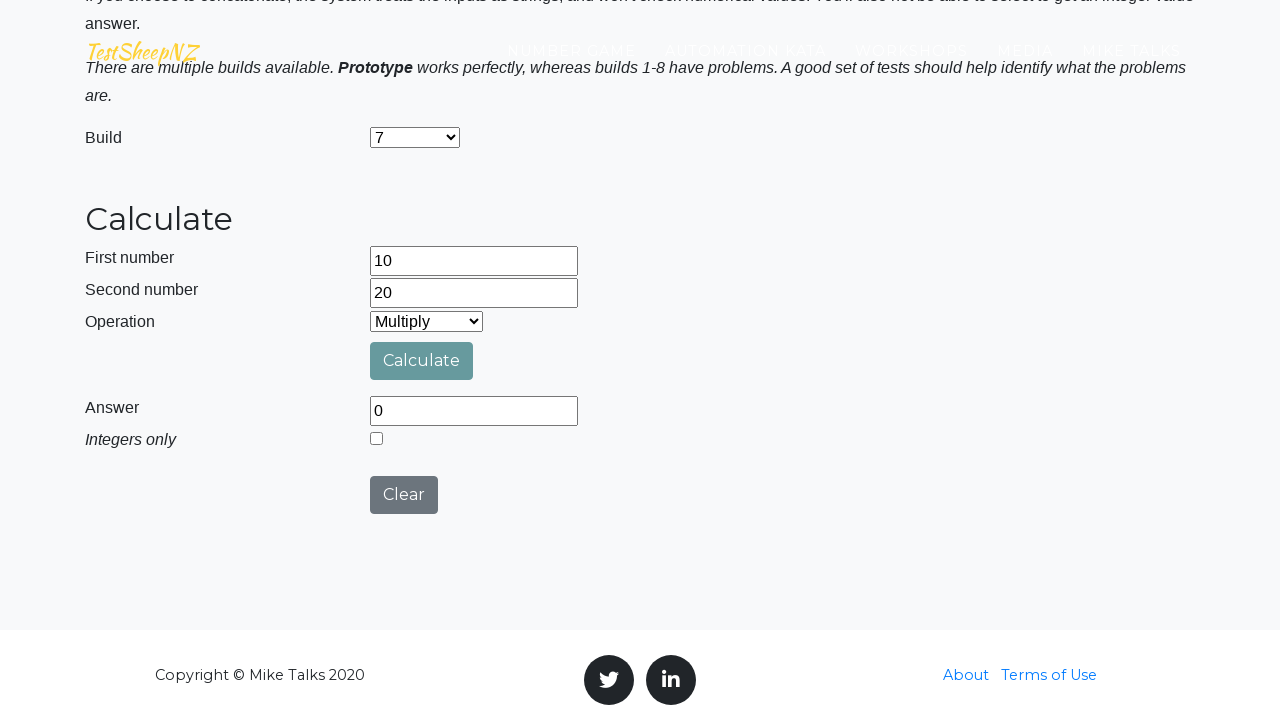

Clicked calculate button for the second time at (422, 361) on #calculateButton
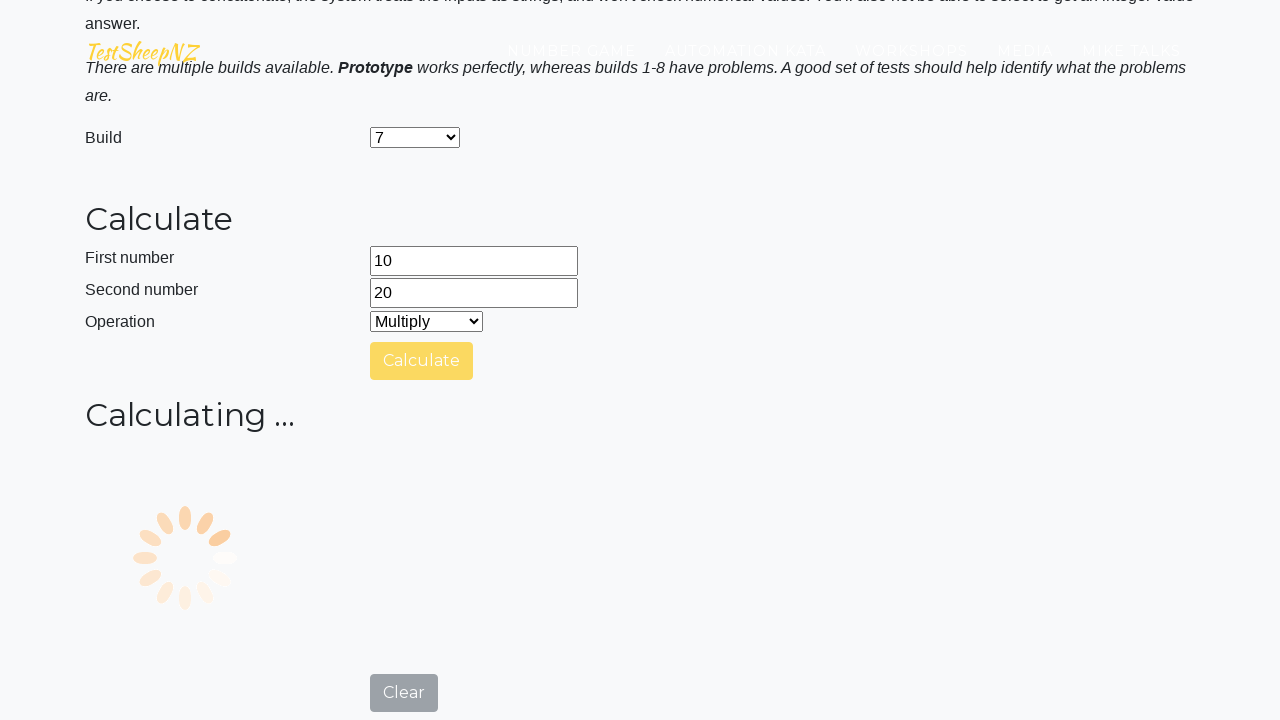

Clicked clear button to reset the calculator at (404, 701) on #clearButton
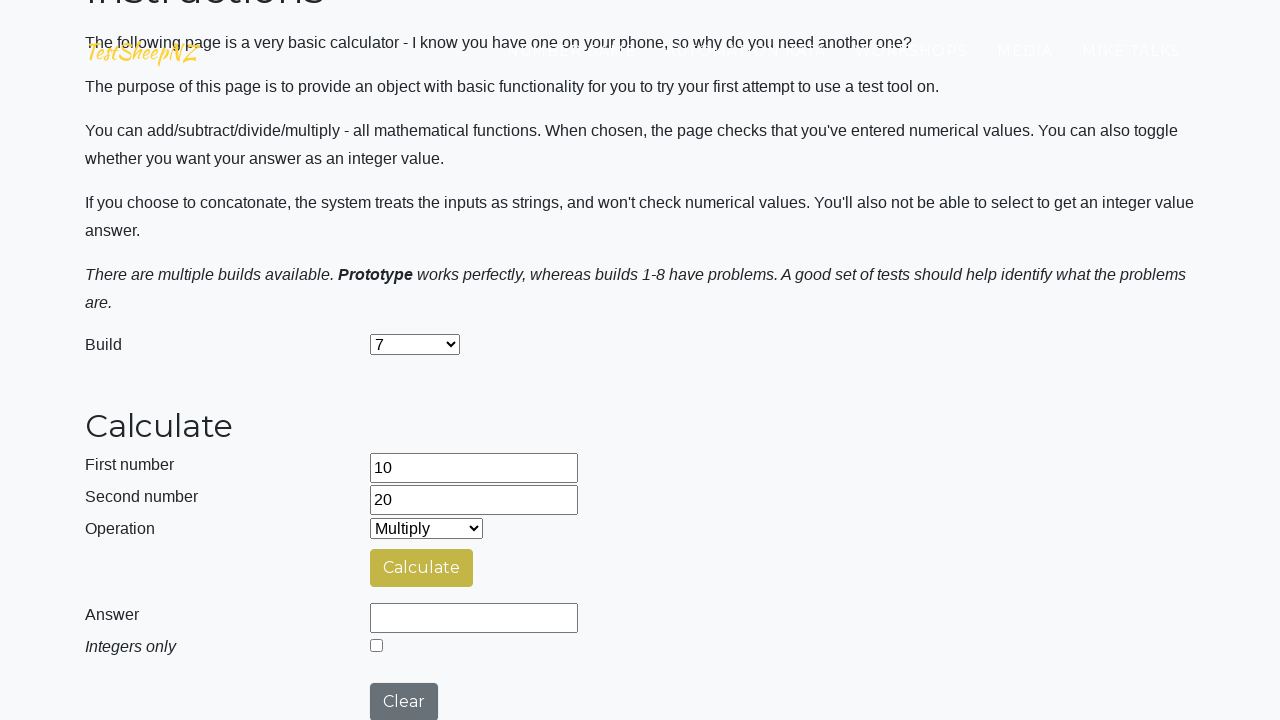

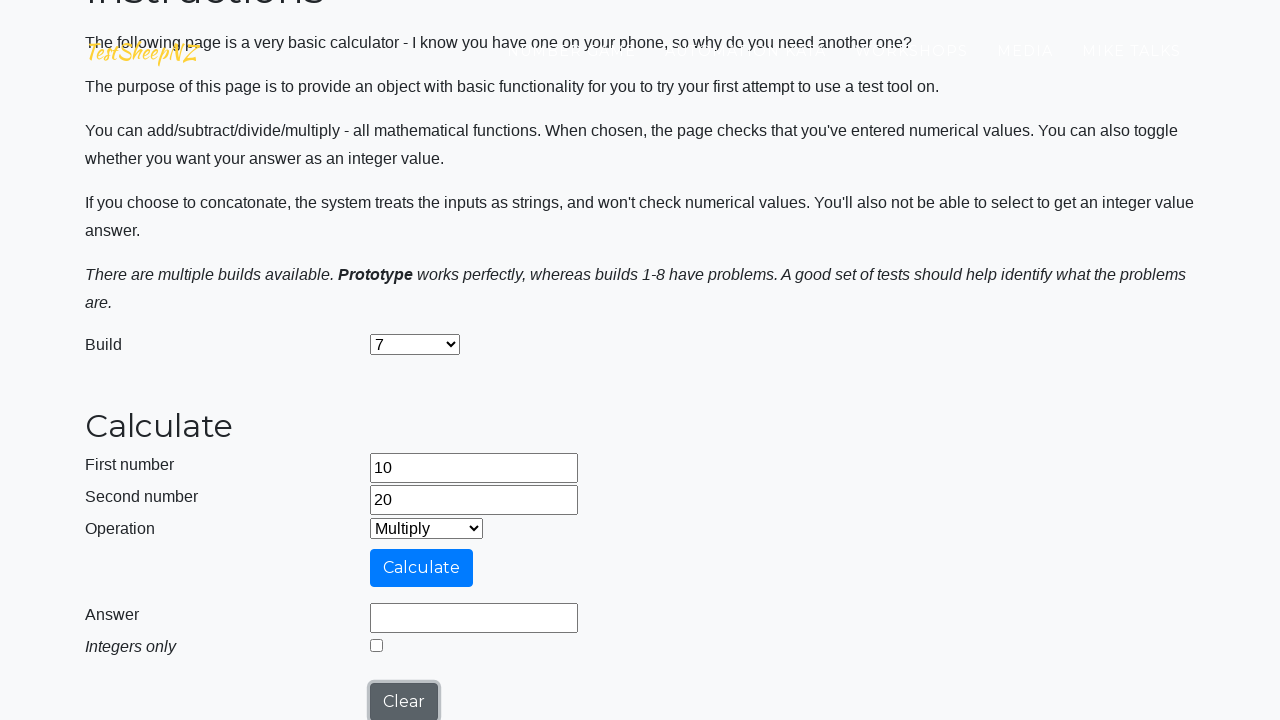